Tests that the password field validates maximum length by entering a password with more than 20 characters.

Starting URL: https://qa-practice.netlify.app/bugs-form/

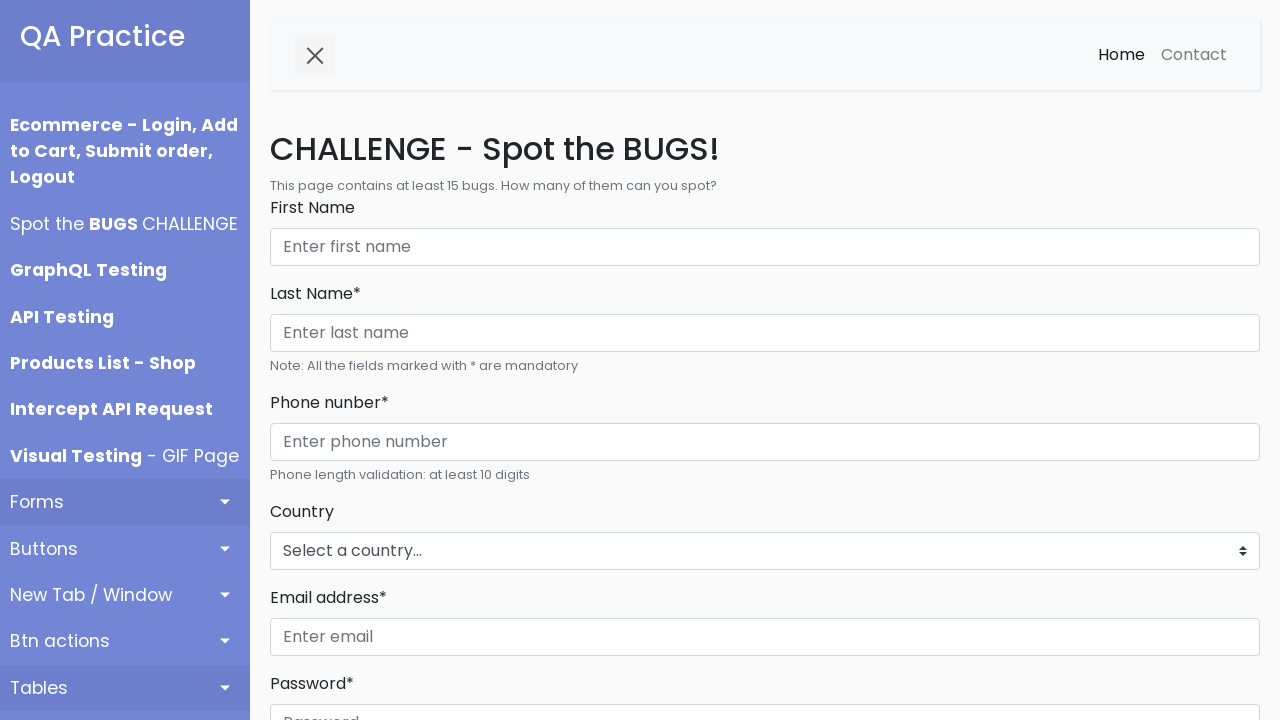

Filled First Name field with 'Matthew King' on internal:role=textbox[name="First Name"i]
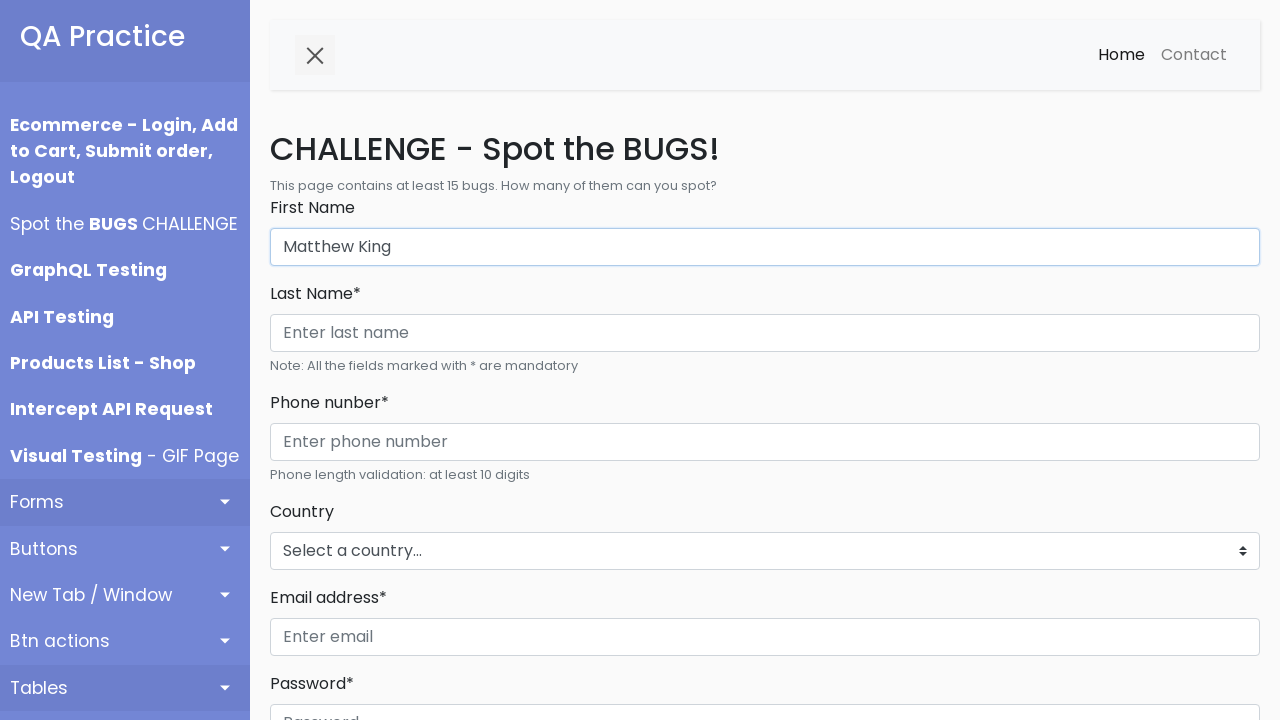

Filled Last Name field with 'Wright' on internal:role=textbox[name="Last Name* Phone nunber*"i]
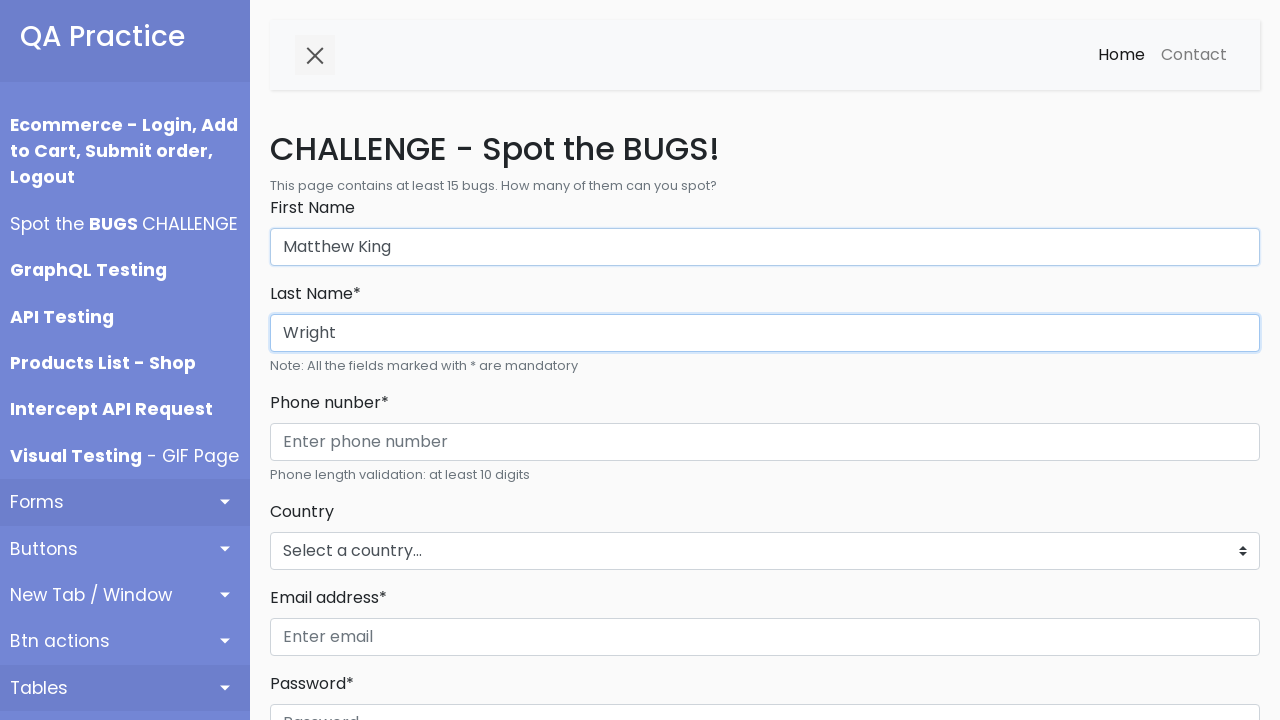

Filled phone number field with '123321456654' on internal:role=textbox[name="Enter phone number"i]
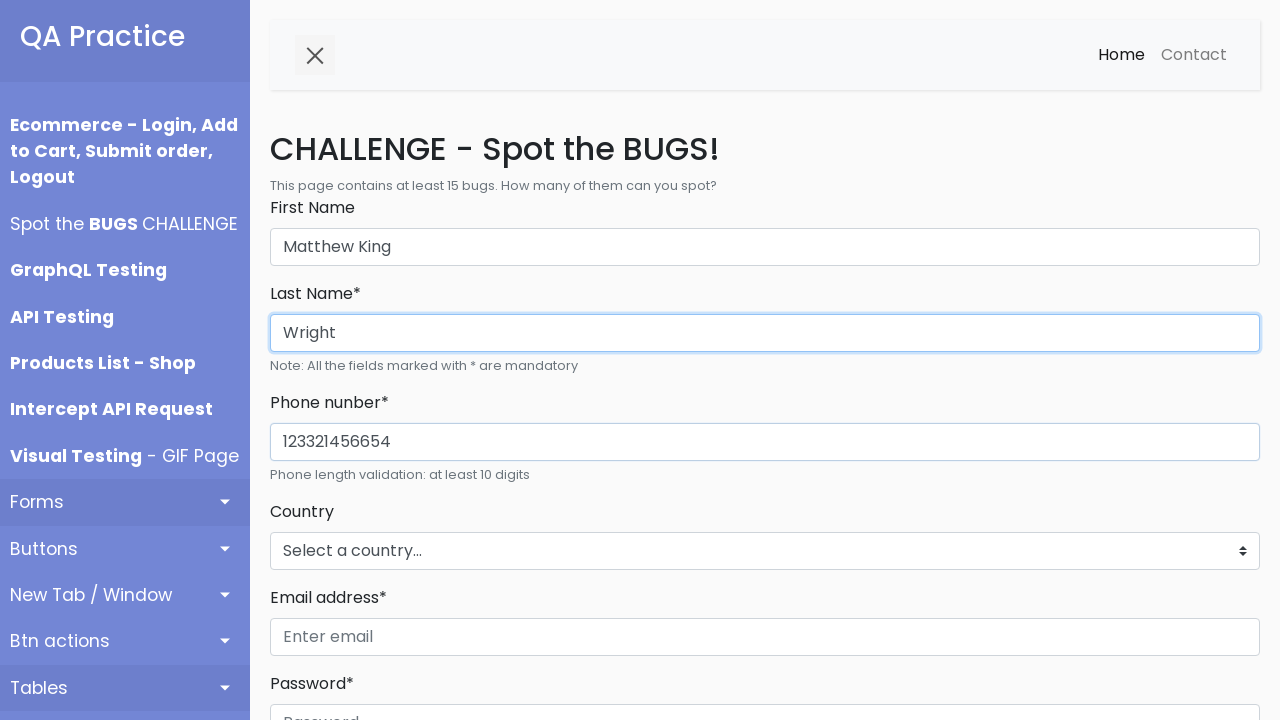

Selected 'New Zealand' from countries dropdown on #countries_dropdown_menu
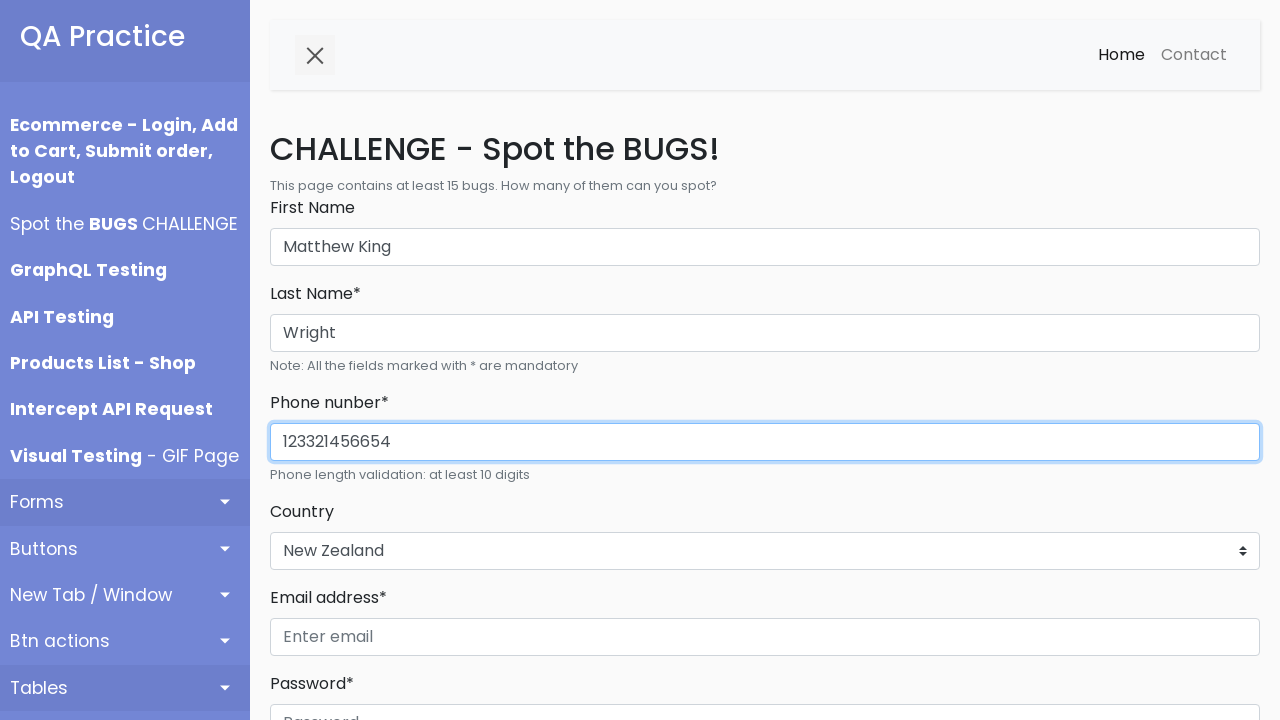

Filled email field with 'testemail.com' on internal:role=textbox[name="Enter email"i]
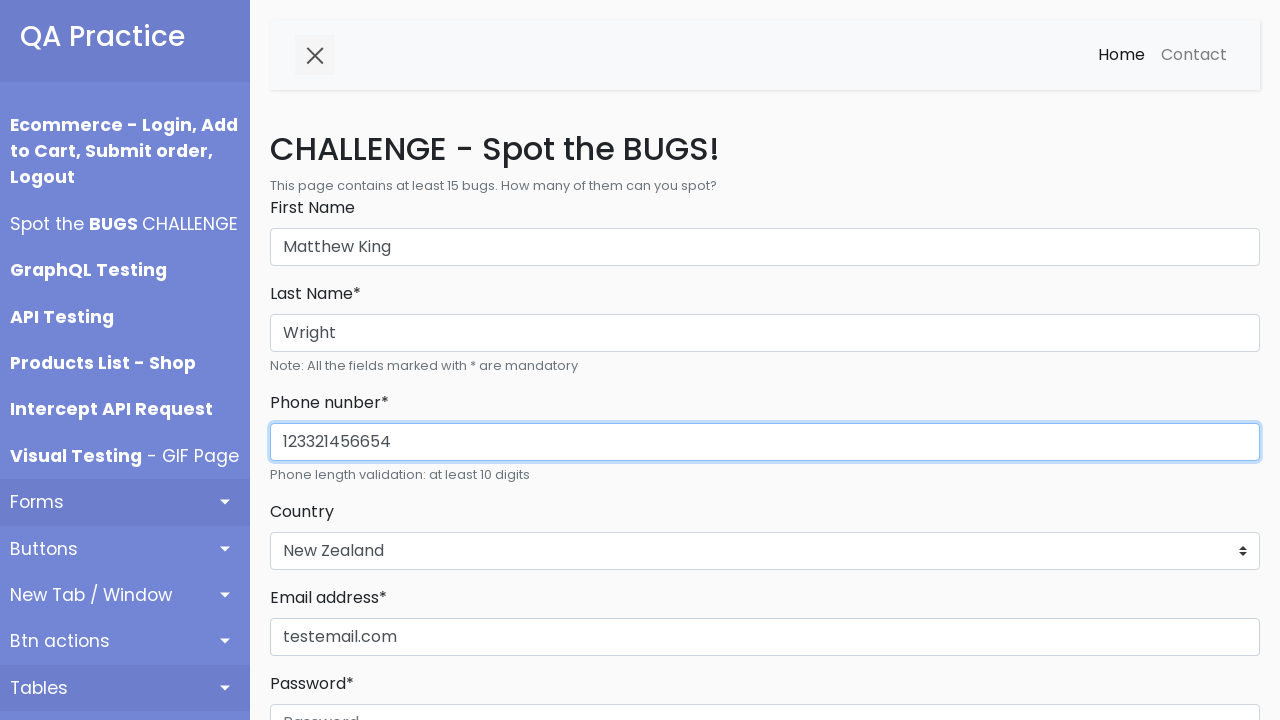

Filled password field with 43-character password exceeding 20-character maximum on internal:role=textbox[name="Password"i]
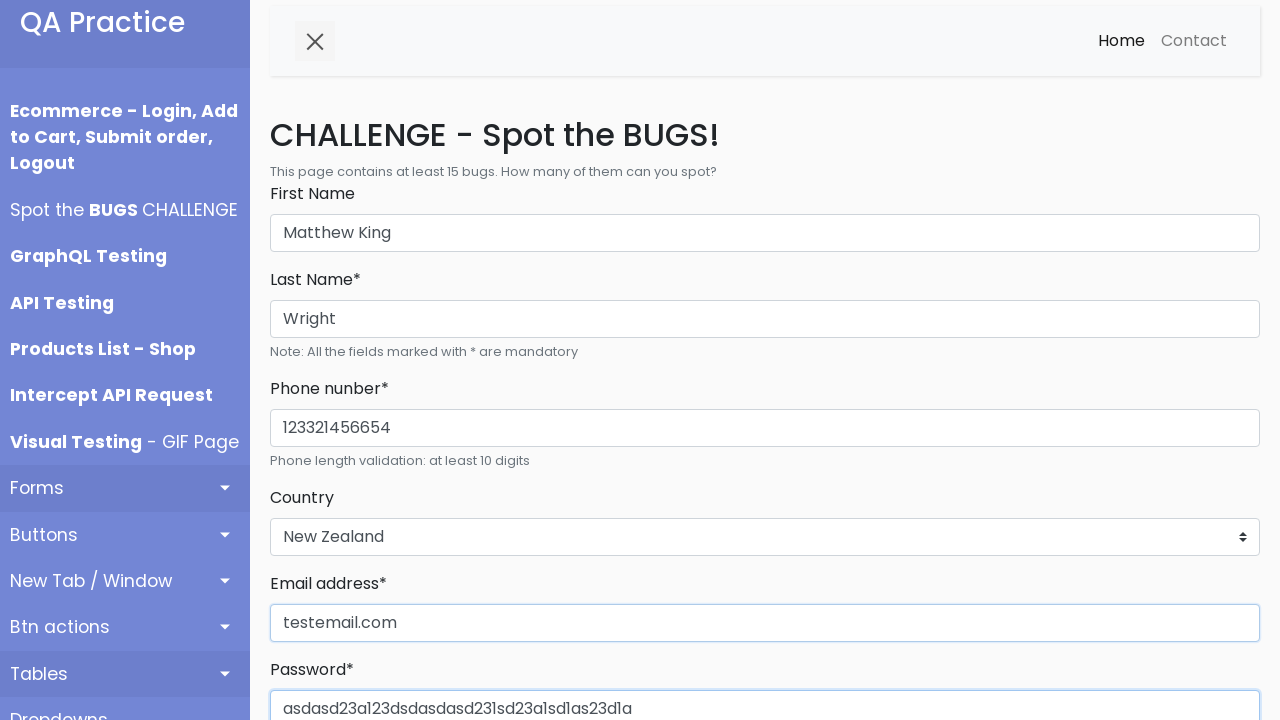

Clicked Register button at (316, 360) on internal:role=button[name="Register"i]
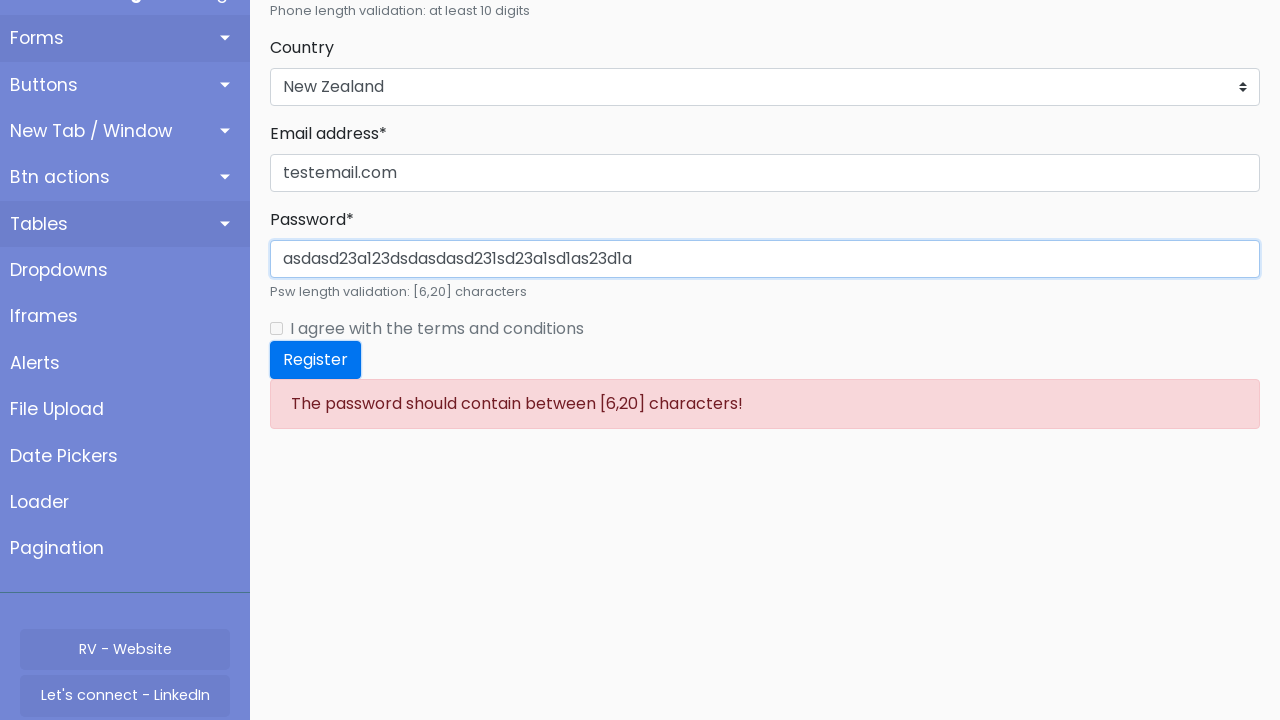

Clicked on password validation error message at (765, 404) on internal:text="The password should contain"i
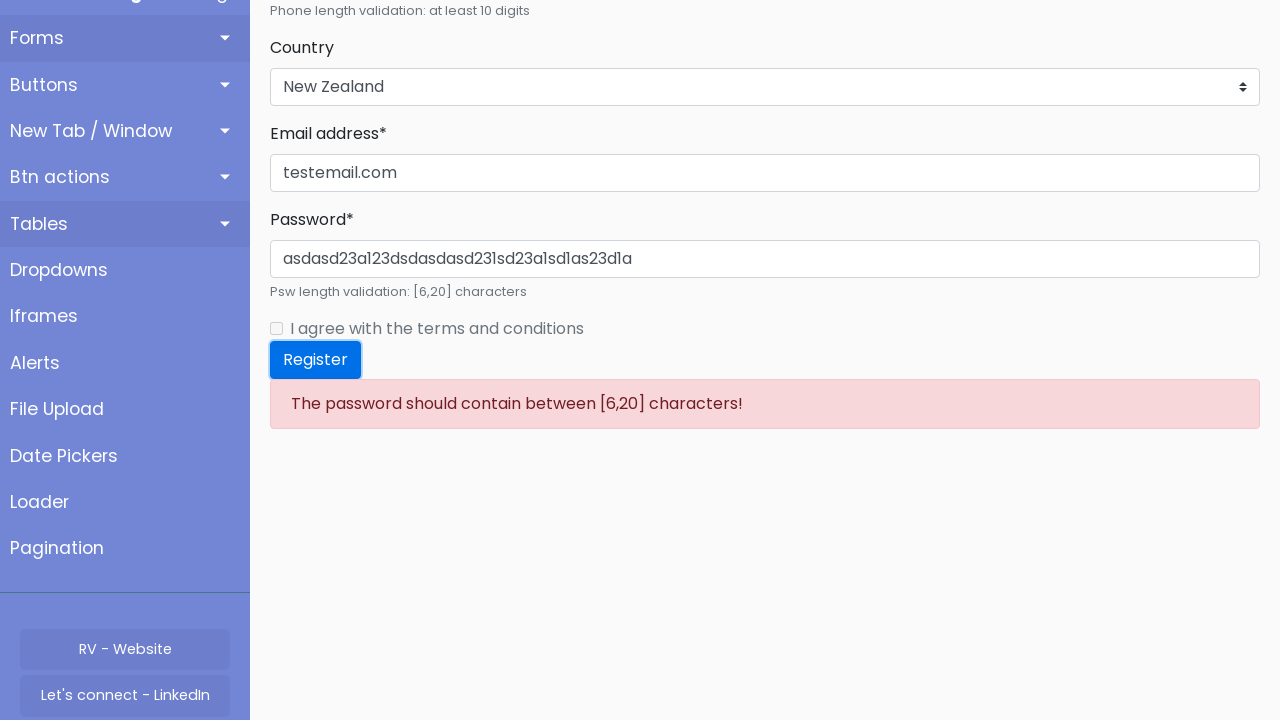

Error notification message element loaded, confirming password validation failure
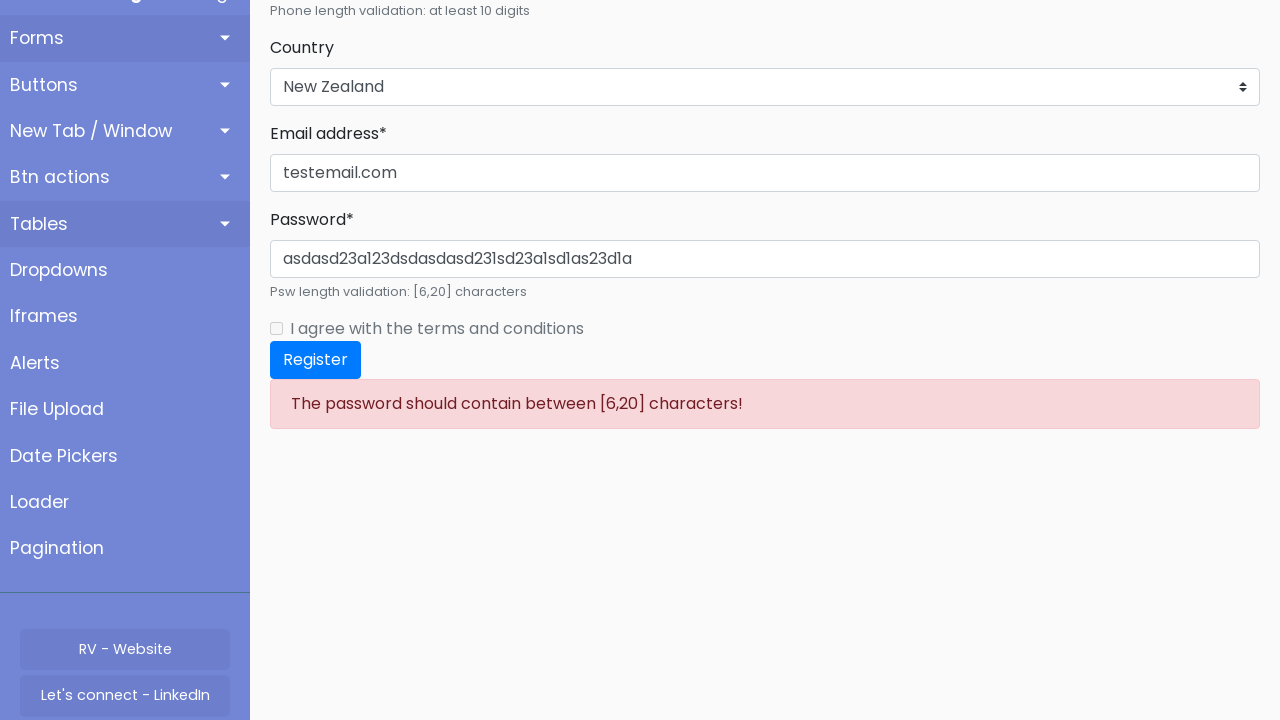

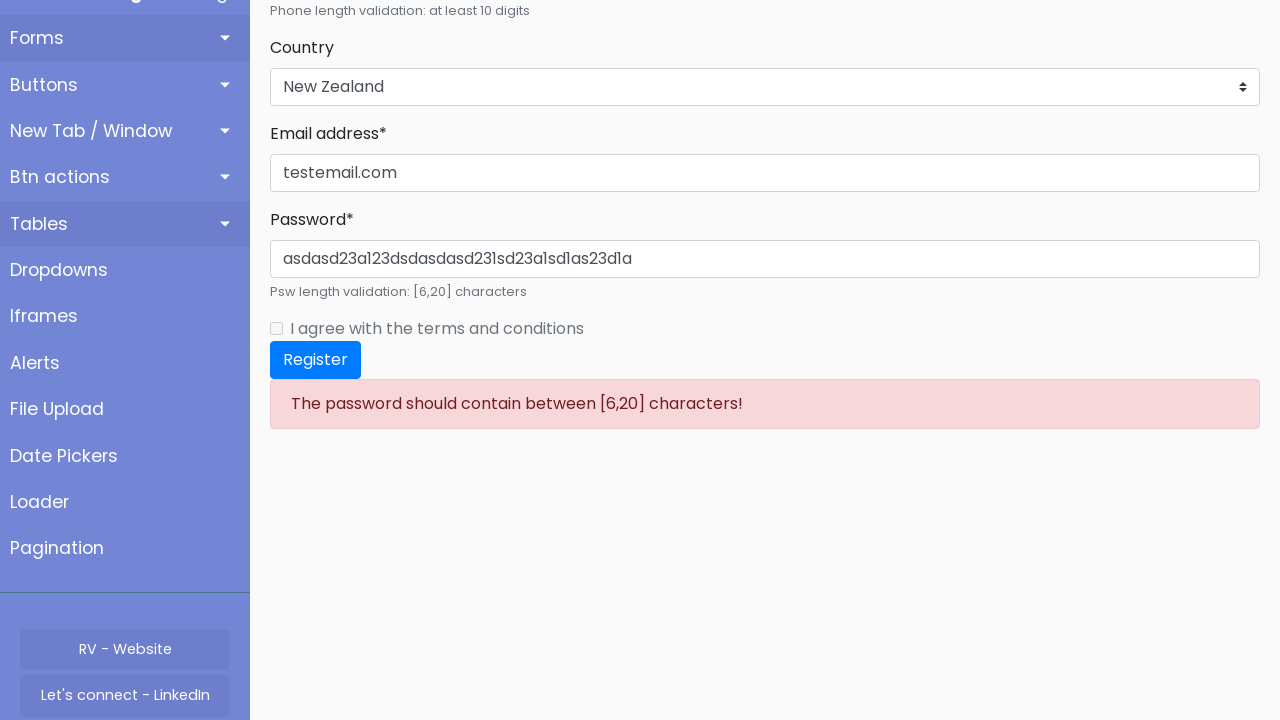